Tests sending text to a JavaScript prompt alert by clicking the third button, entering a name in the prompt, accepting it, and verifying the result contains the entered name

Starting URL: https://the-internet.herokuapp.com/javascript_alerts

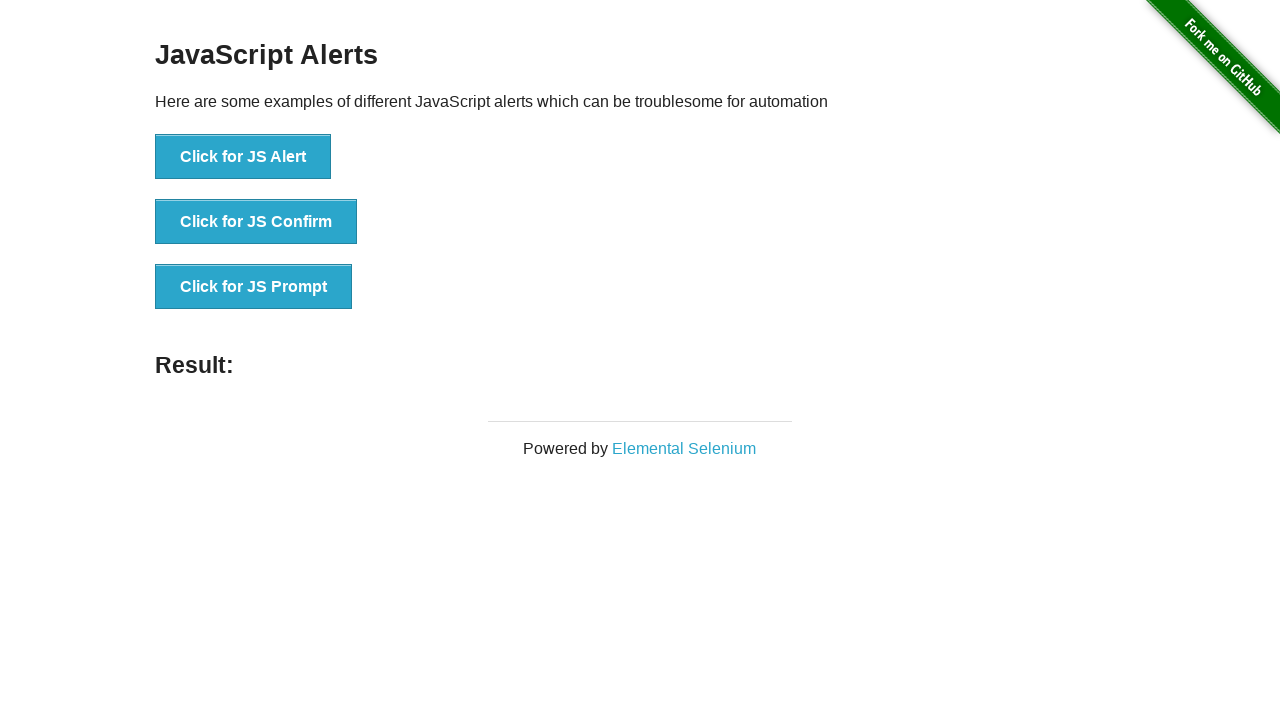

Set up dialog handler to accept prompt with 'Marcus Thompson'
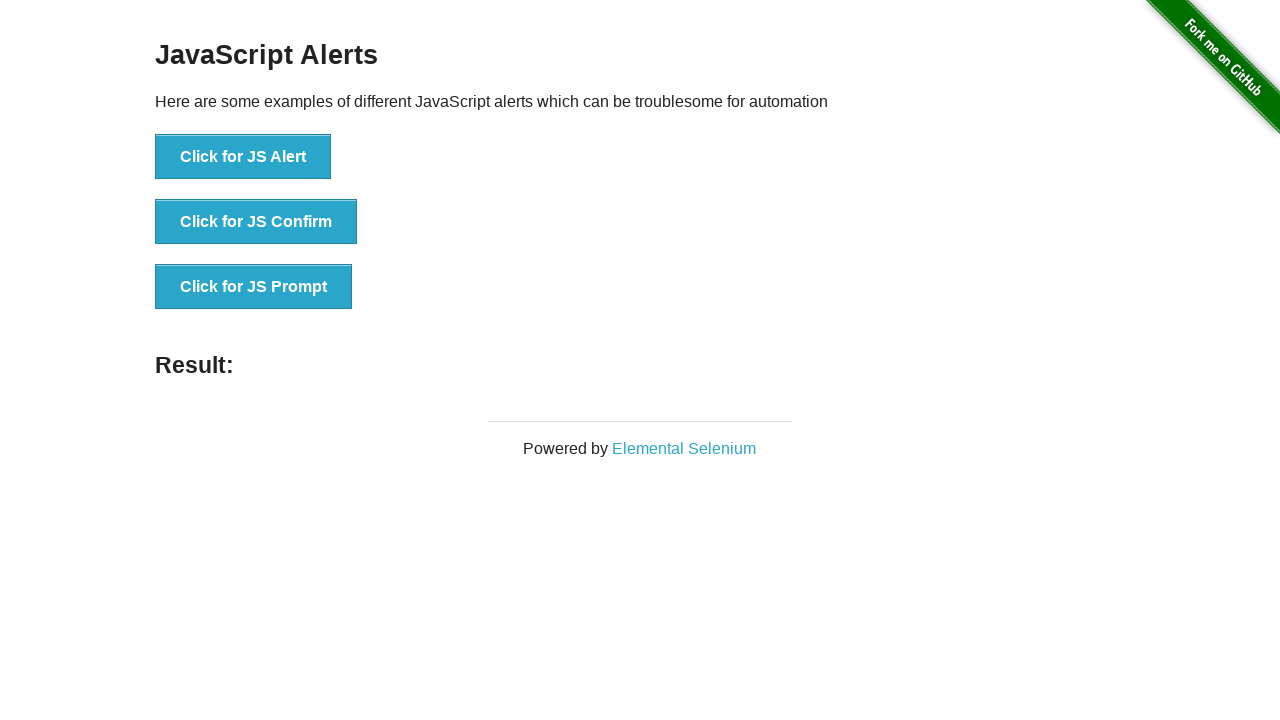

Clicked the JS Prompt button at (254, 287) on xpath=//button[text()='Click for JS Prompt']
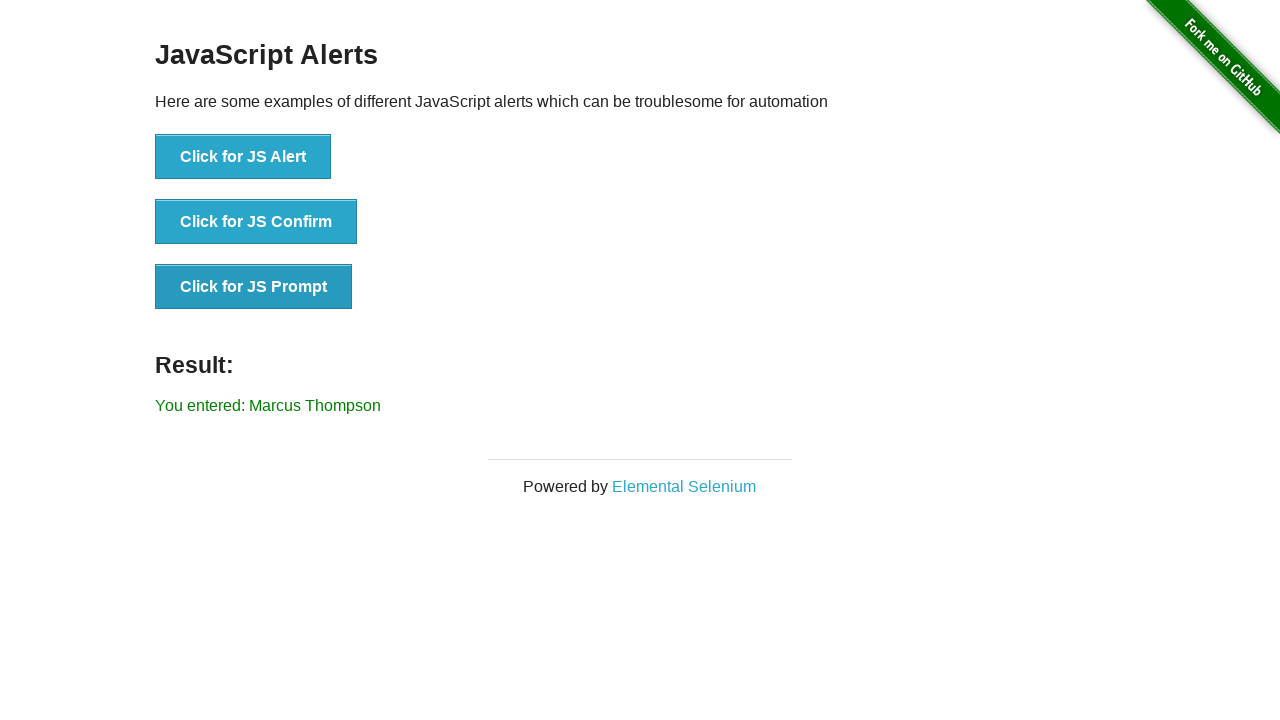

Result element loaded after accepting prompt with 'Marcus Thompson'
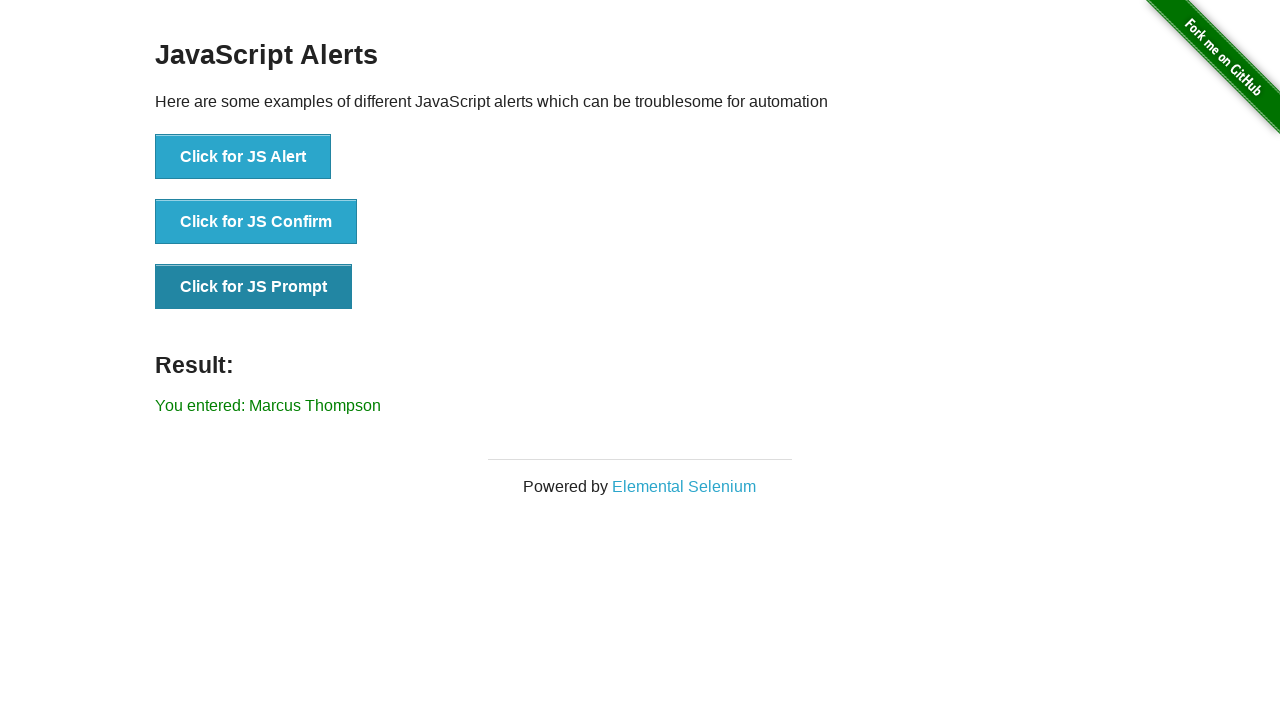

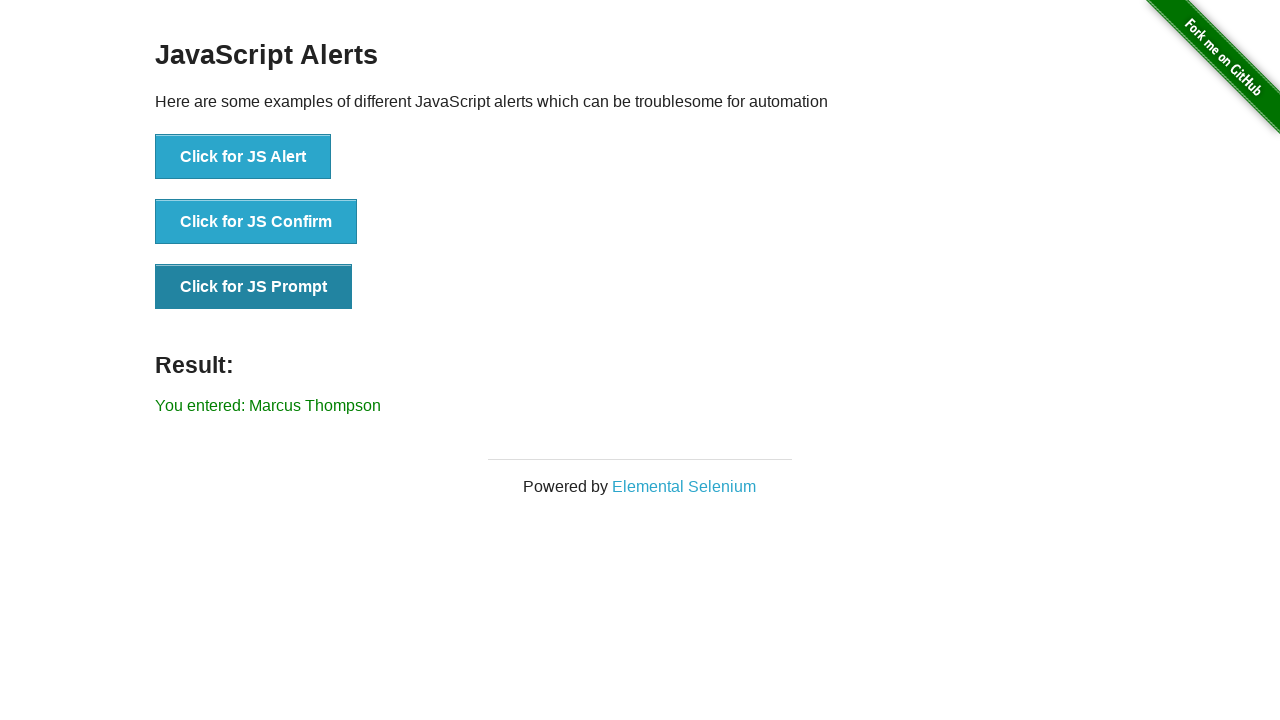